Verifies that the GeeksforGeeks homepage has the correct title

Starting URL: https://www.geeksforgeeks.org/

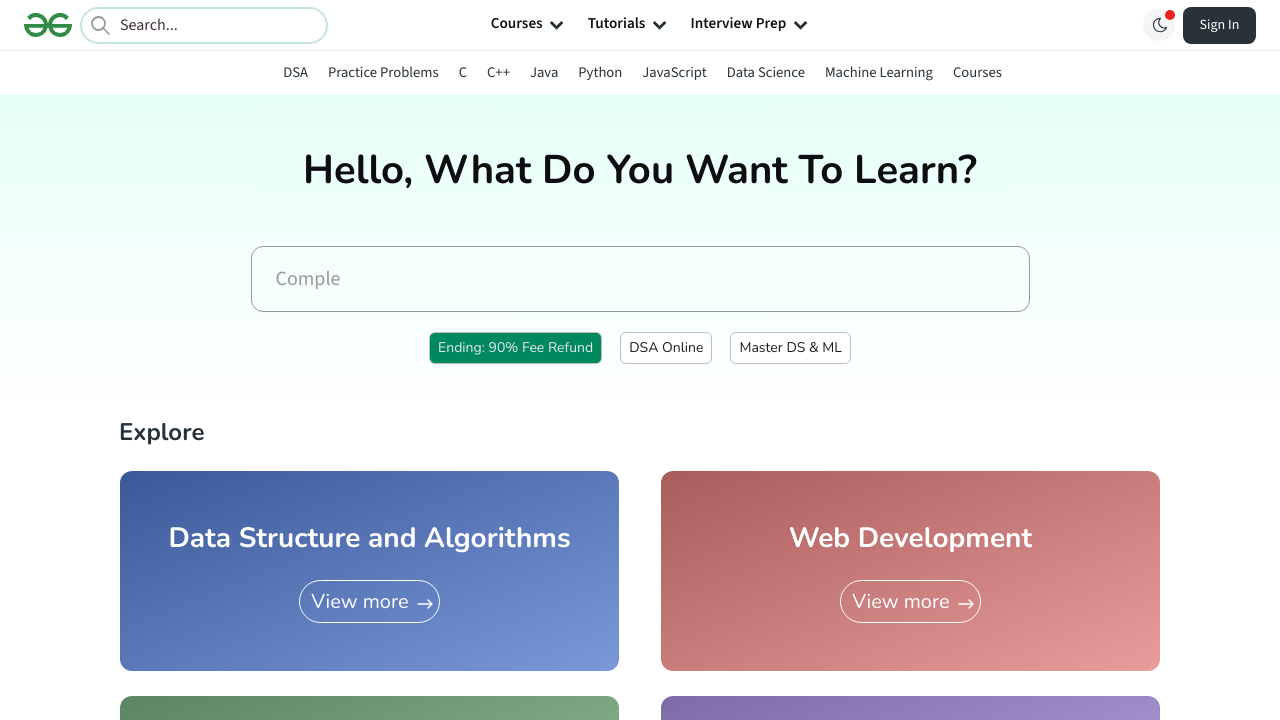

Navigated to GeeksforGeeks homepage
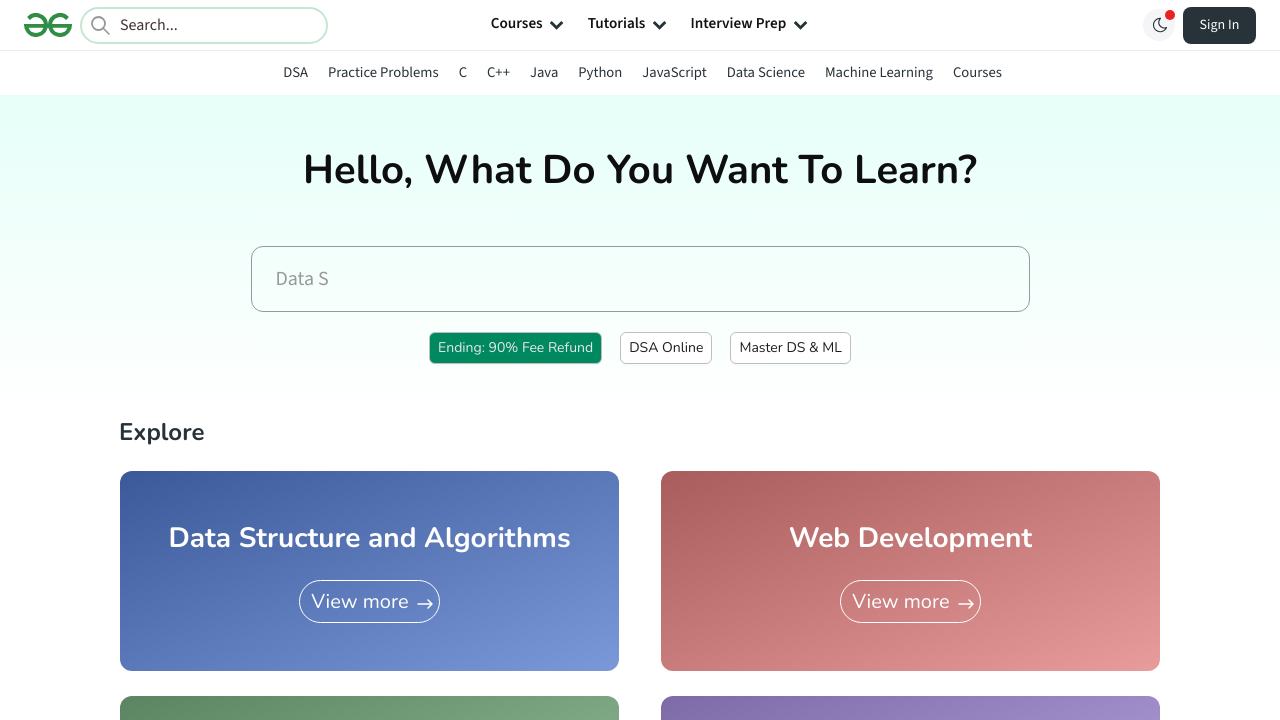

Retrieved page title: 'GeeksforGeeks | Your All-in-One Learning Portal'
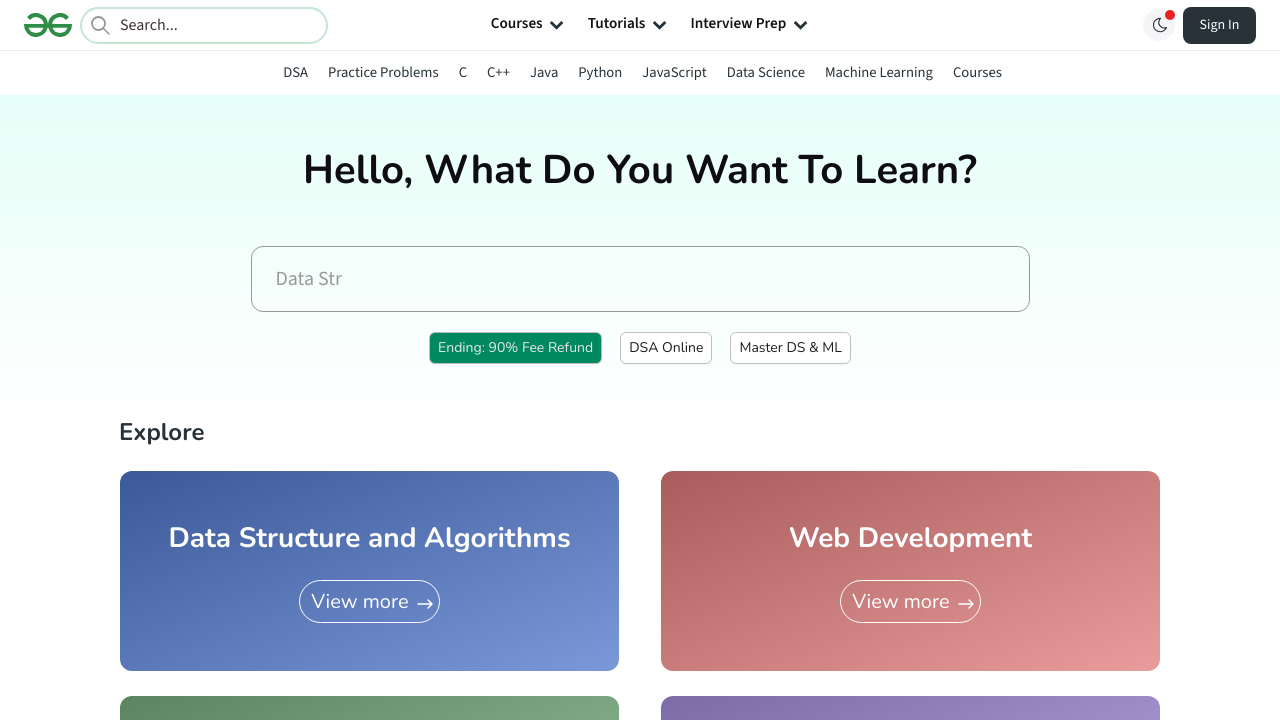

Verified page title contains expected text
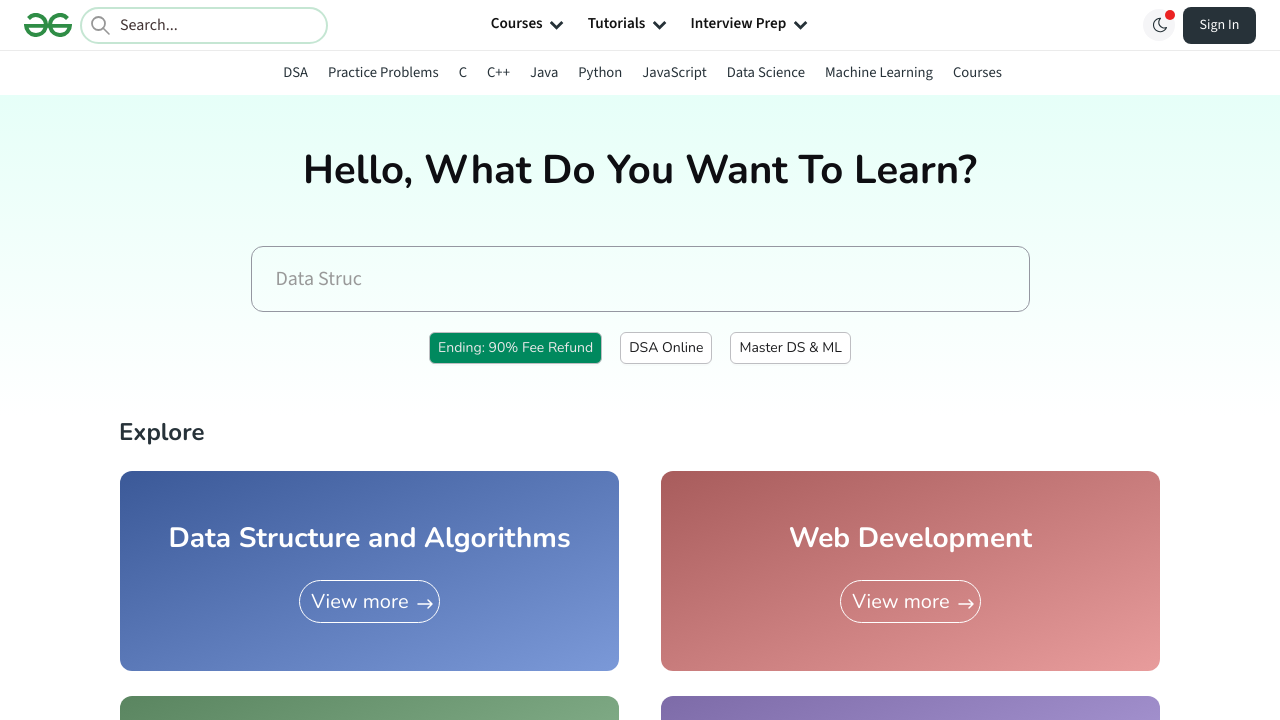

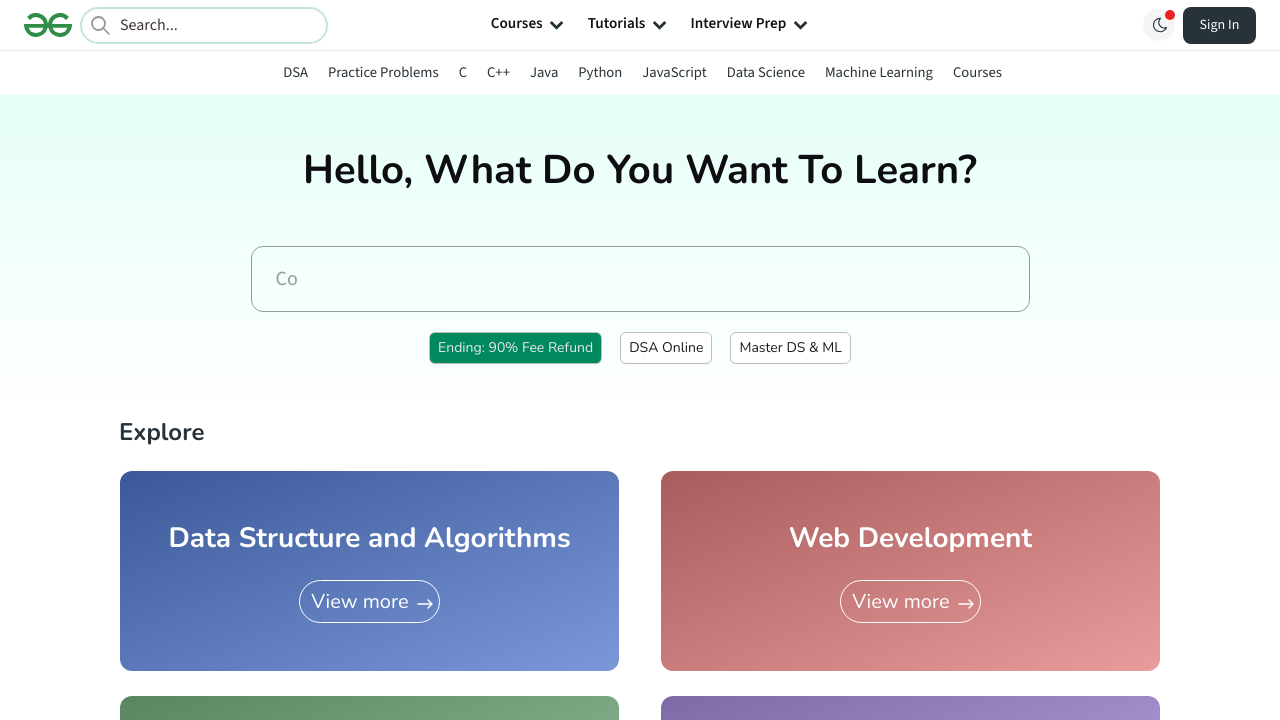